Tests dropdown selection functionality by reading two numbers from the page, calculating their sum, selecting the result from a dropdown menu, and submitting the form.

Starting URL: http://suninjuly.github.io/selects1.html

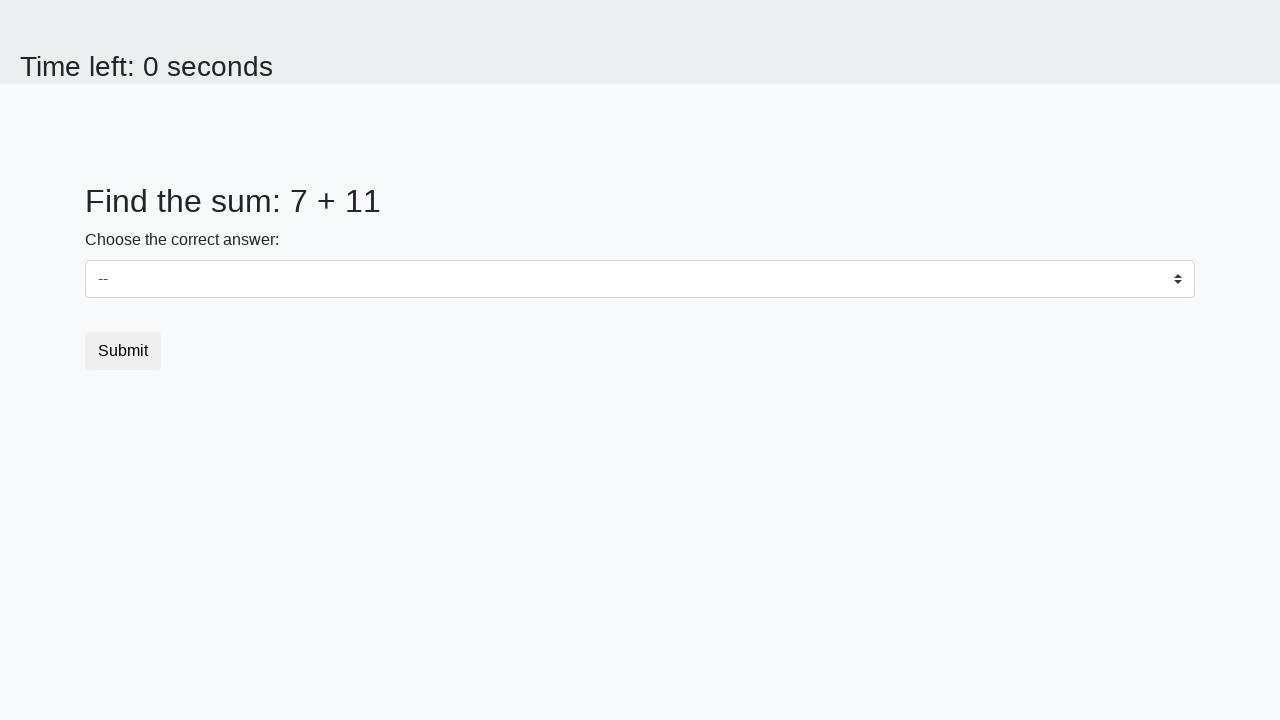

Read first number from #num1 element
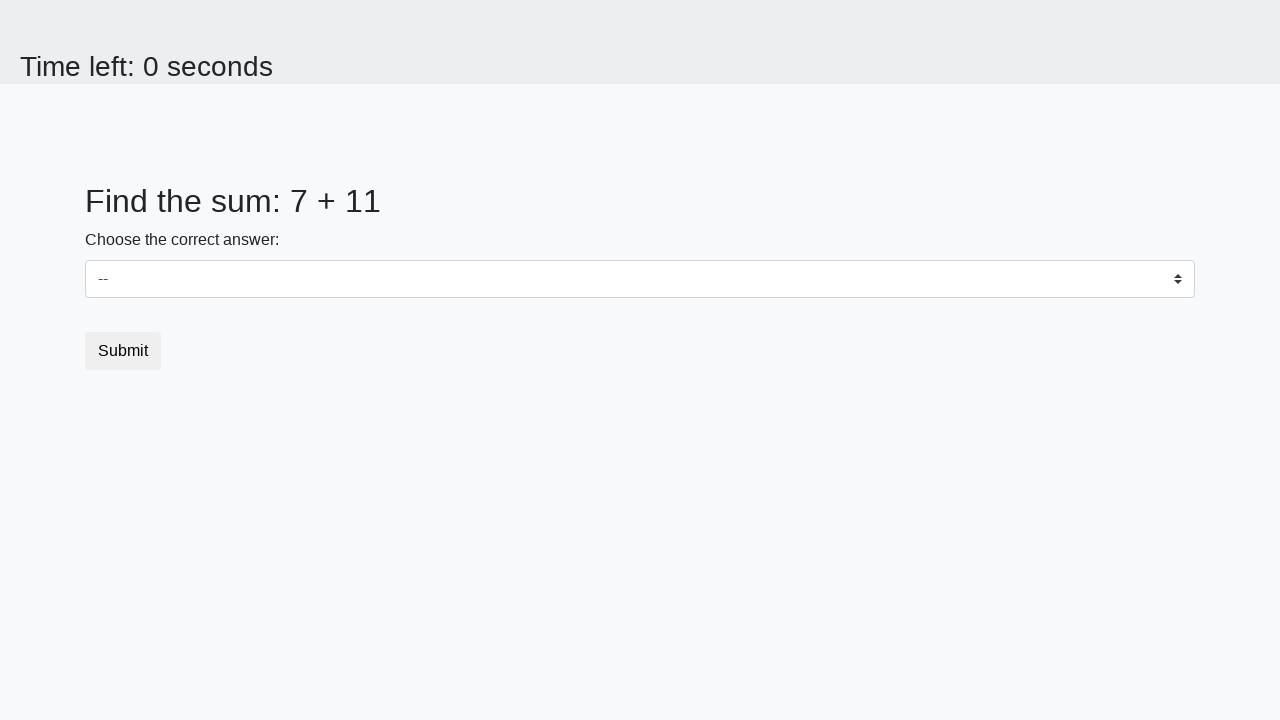

Read second number from #num2 element
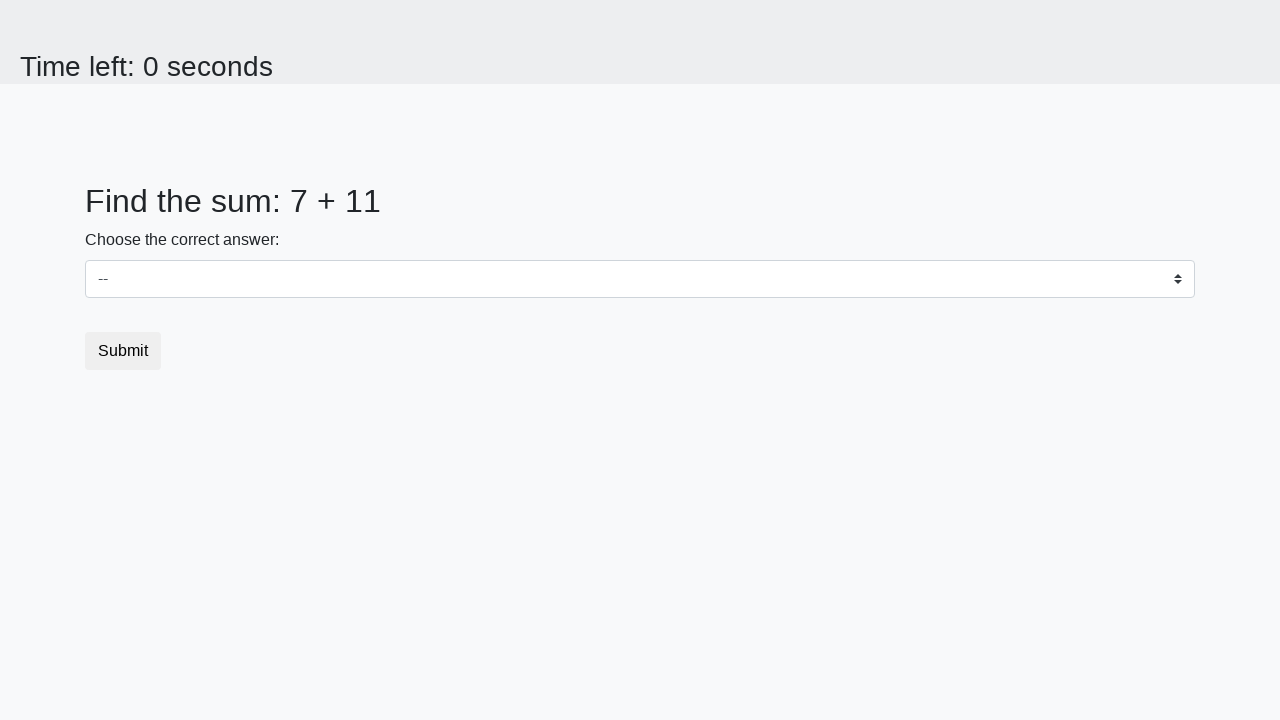

Calculated sum: 7 + 11 = 18
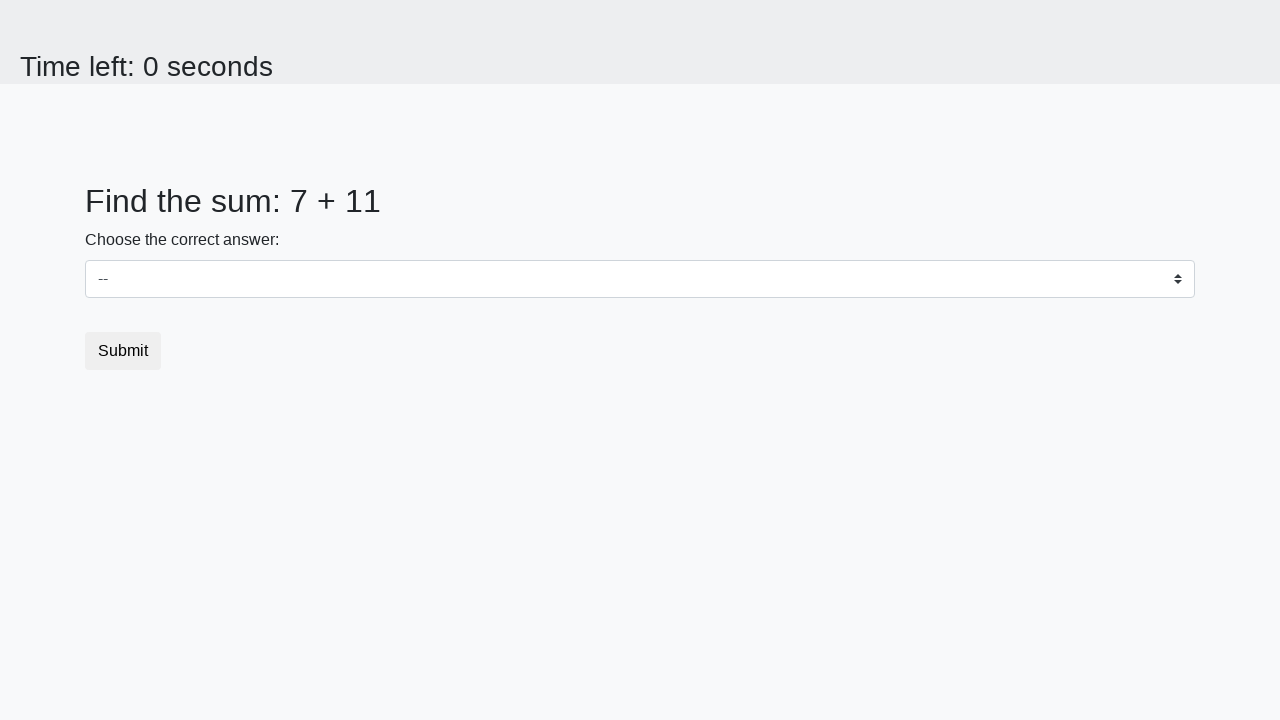

Selected value '18' from dropdown menu on #dropdown
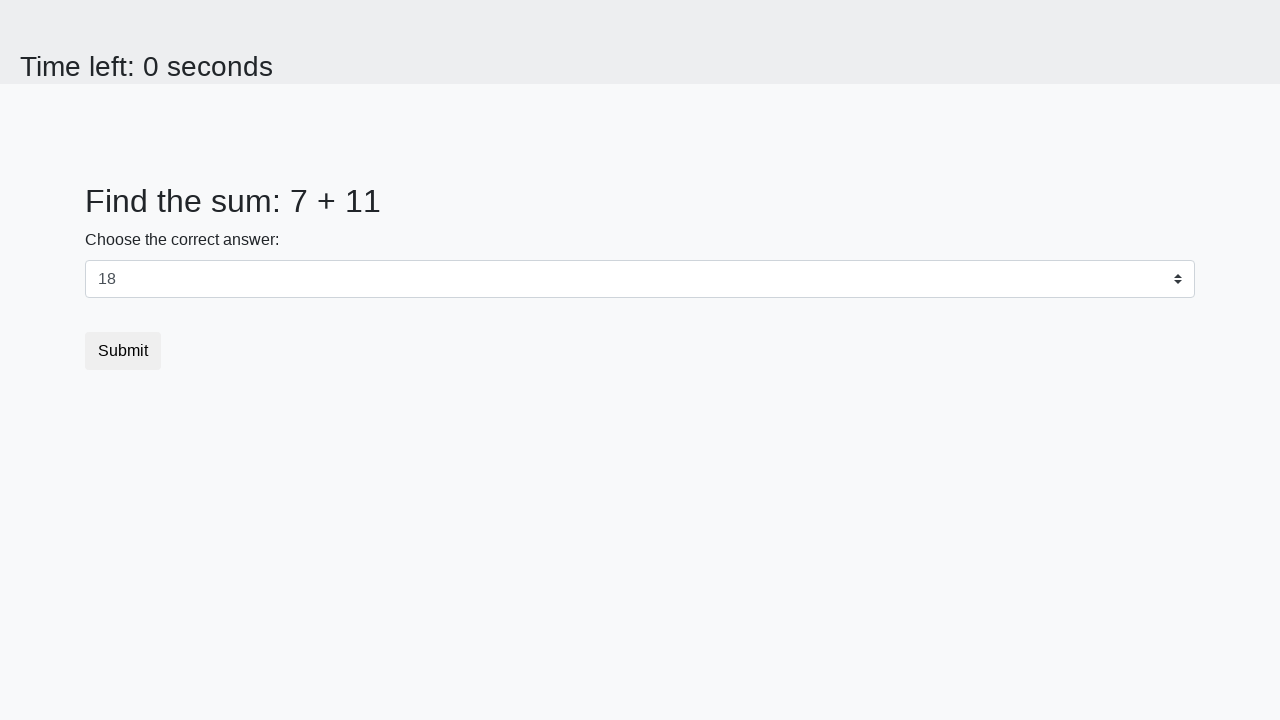

Clicked submit button to complete form at (123, 351) on button.btn
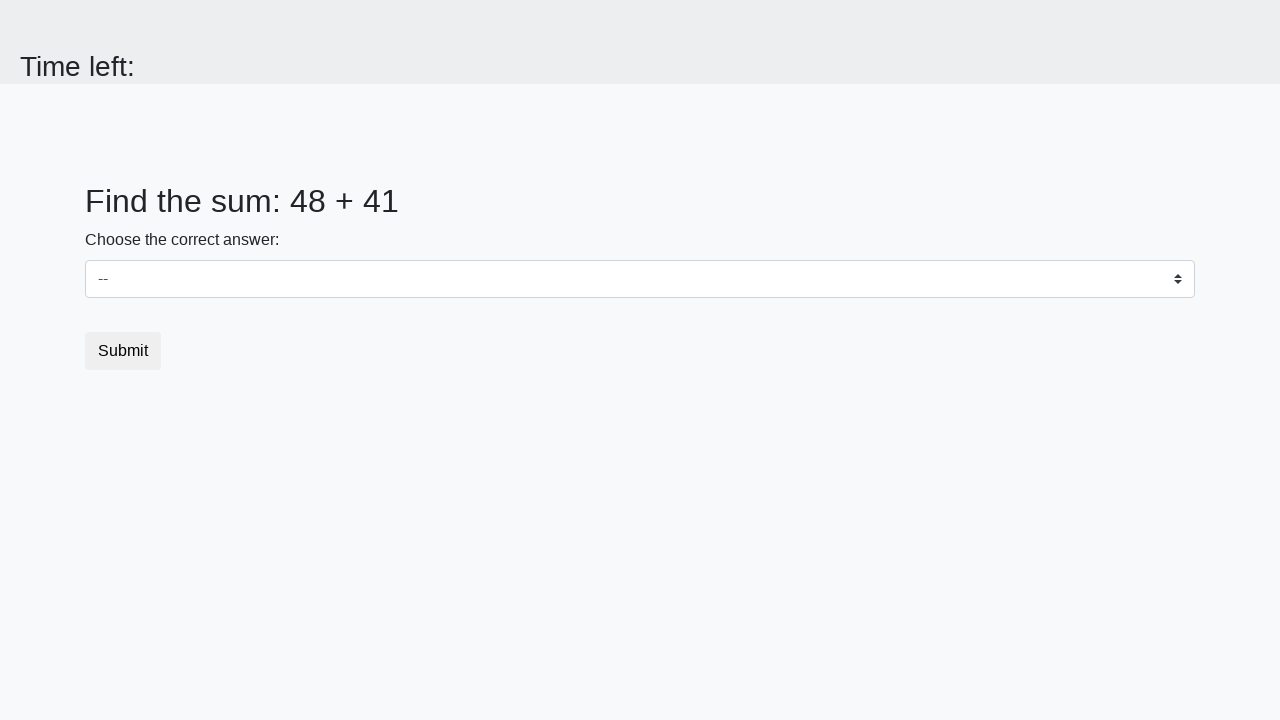

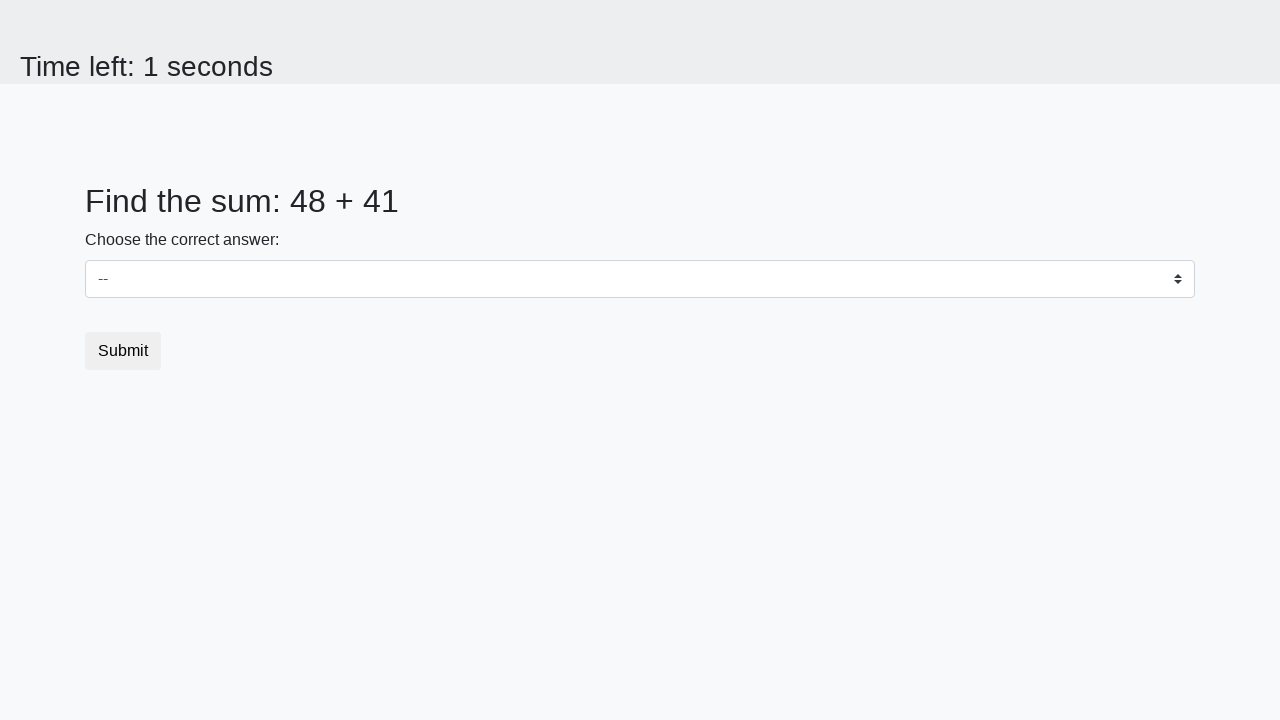